Tests editing a todo item by double-clicking, changing the text, and pressing Enter

Starting URL: https://demo.playwright.dev/todomvc

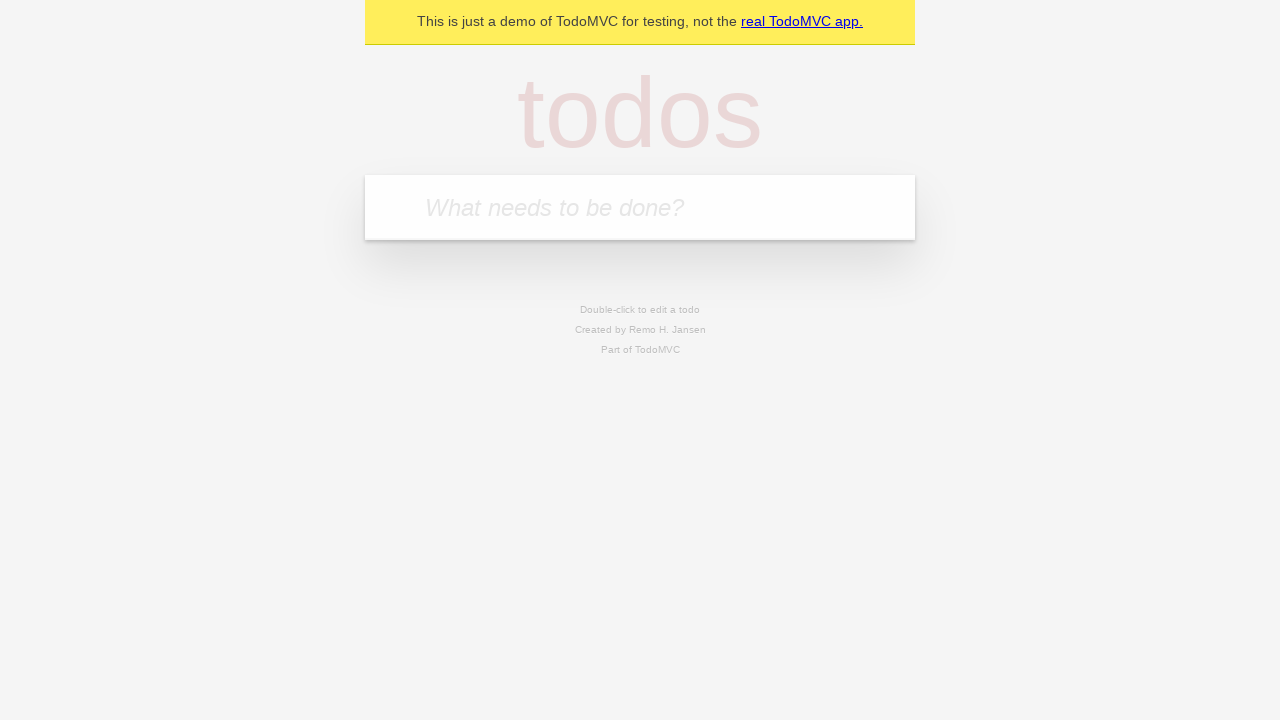

Filled new todo field with 'buy some cheese' on internal:attr=[placeholder="What needs to be done?"i]
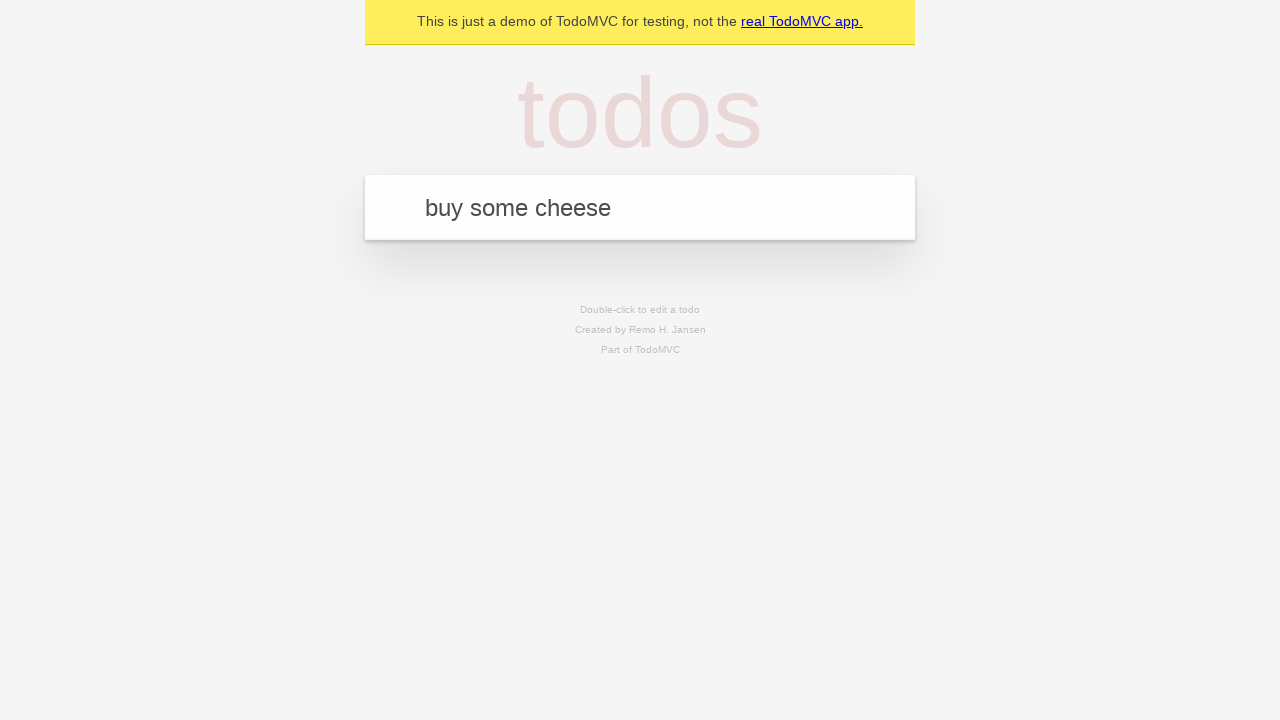

Pressed Enter to create todo 'buy some cheese' on internal:attr=[placeholder="What needs to be done?"i]
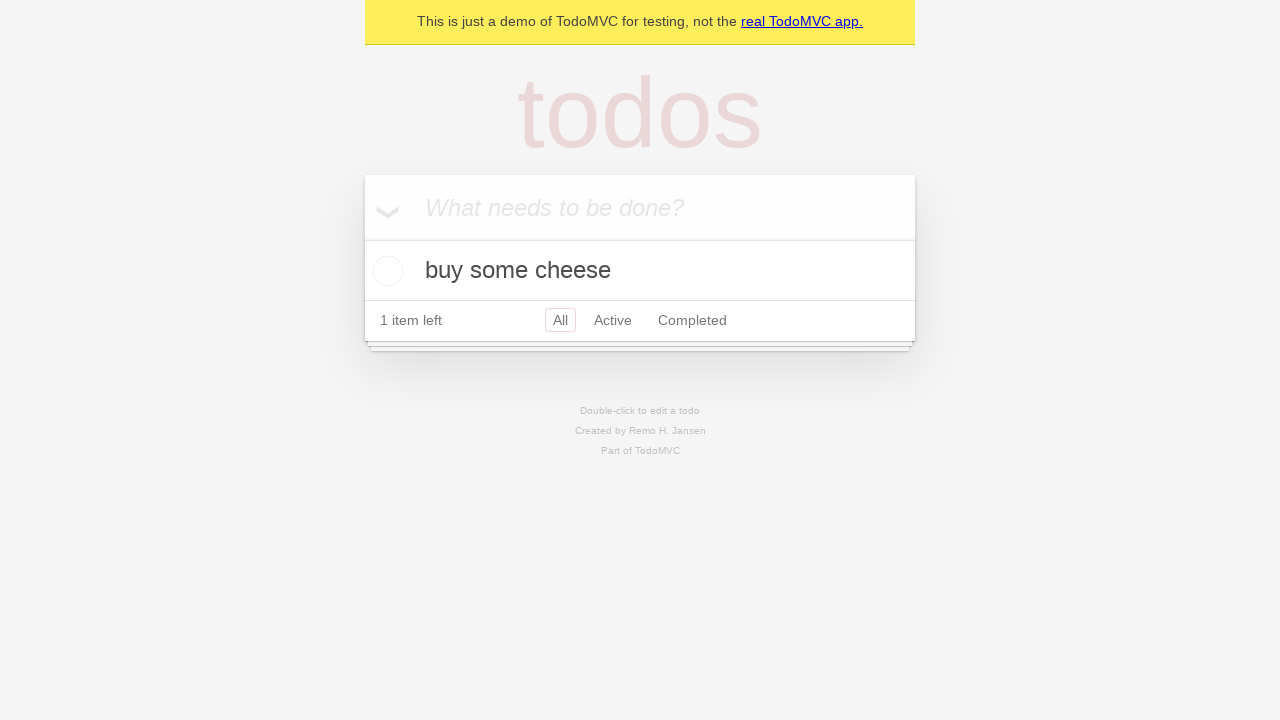

Filled new todo field with 'feed the cat' on internal:attr=[placeholder="What needs to be done?"i]
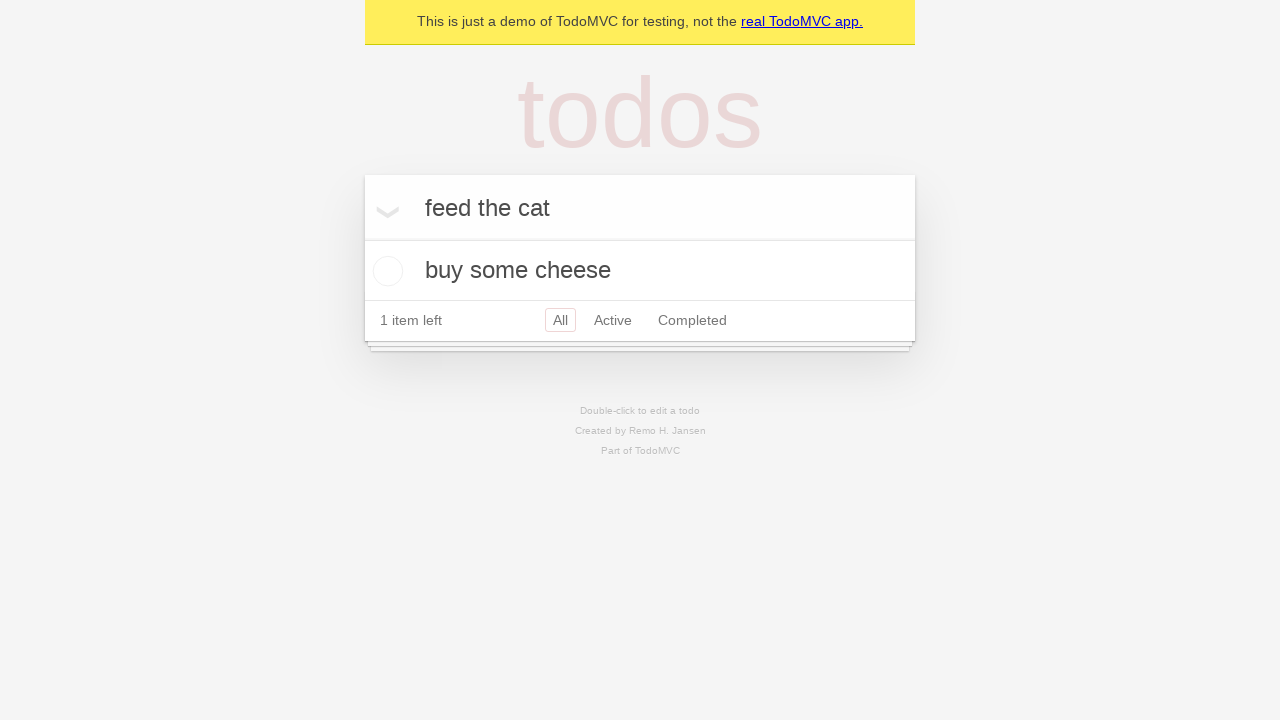

Pressed Enter to create todo 'feed the cat' on internal:attr=[placeholder="What needs to be done?"i]
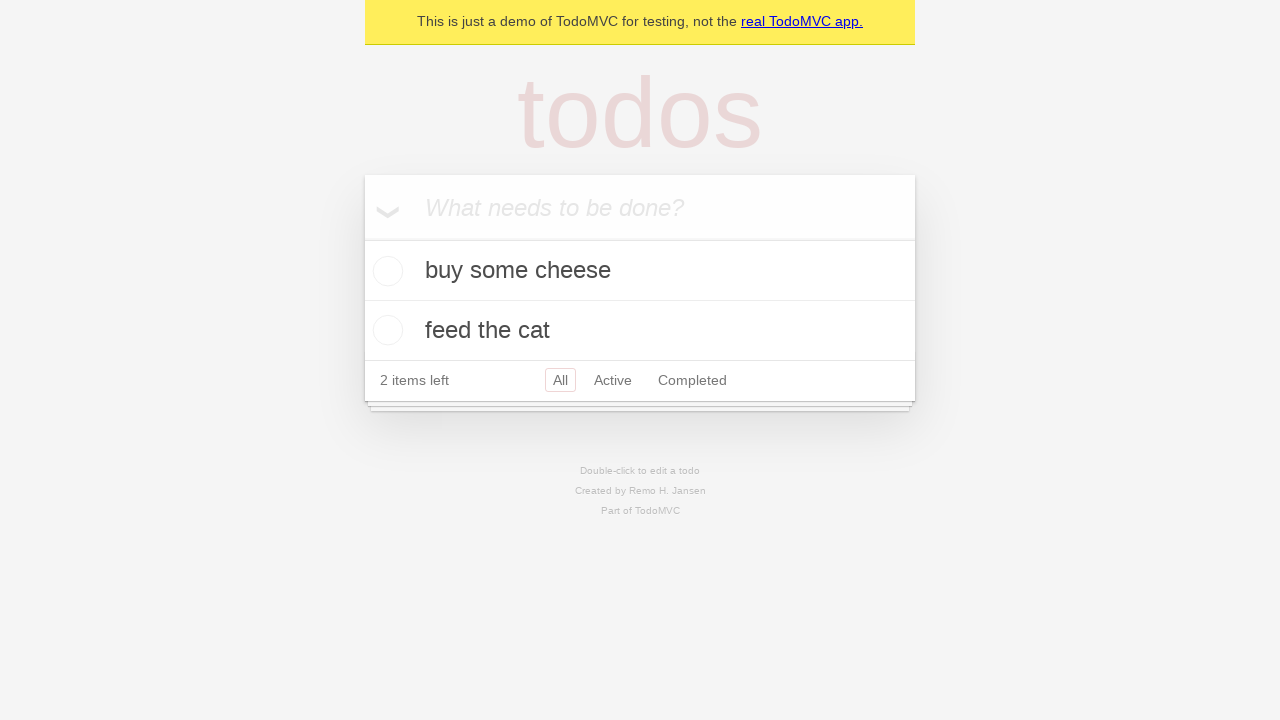

Filled new todo field with 'book a doctors appointment' on internal:attr=[placeholder="What needs to be done?"i]
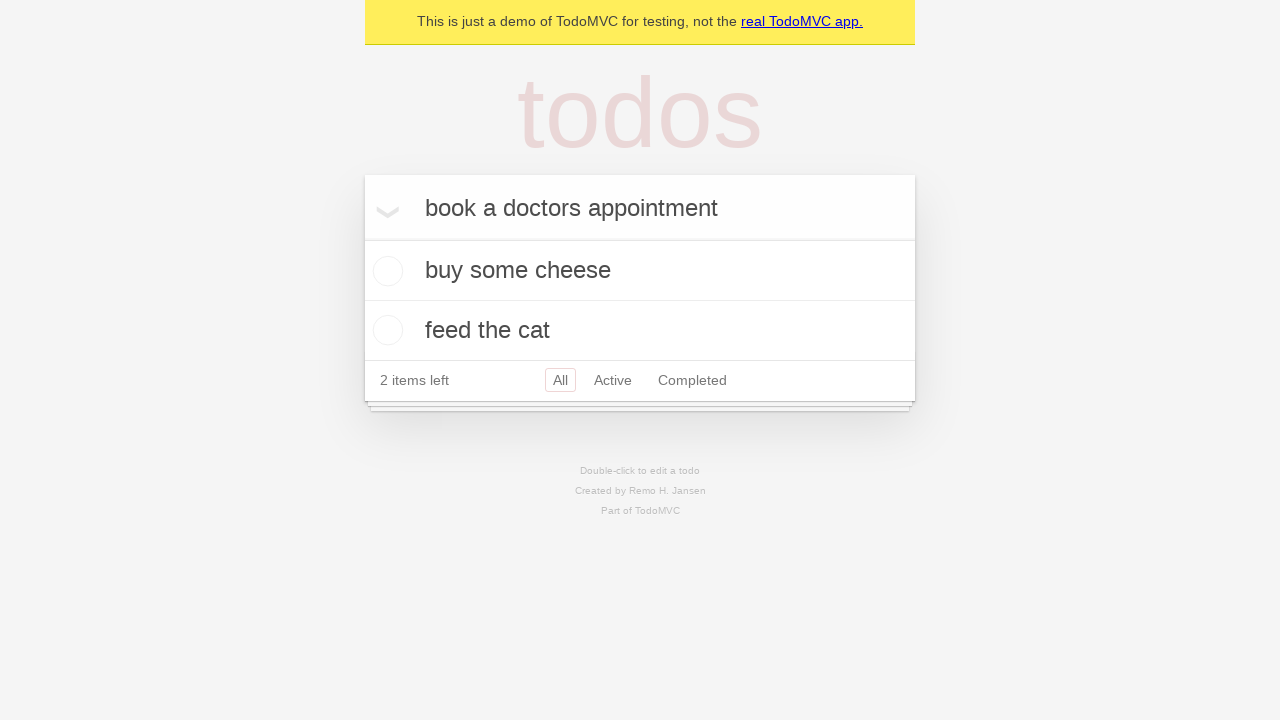

Pressed Enter to create todo 'book a doctors appointment' on internal:attr=[placeholder="What needs to be done?"i]
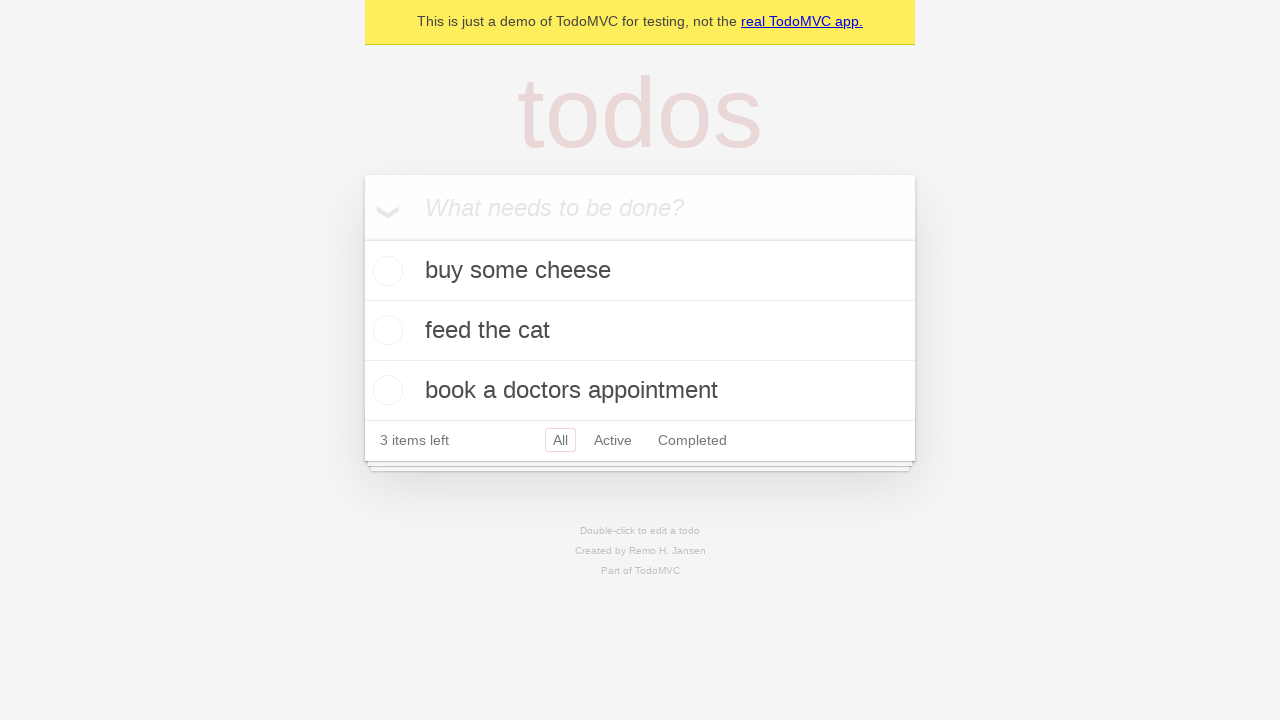

Waited for todo items to be created
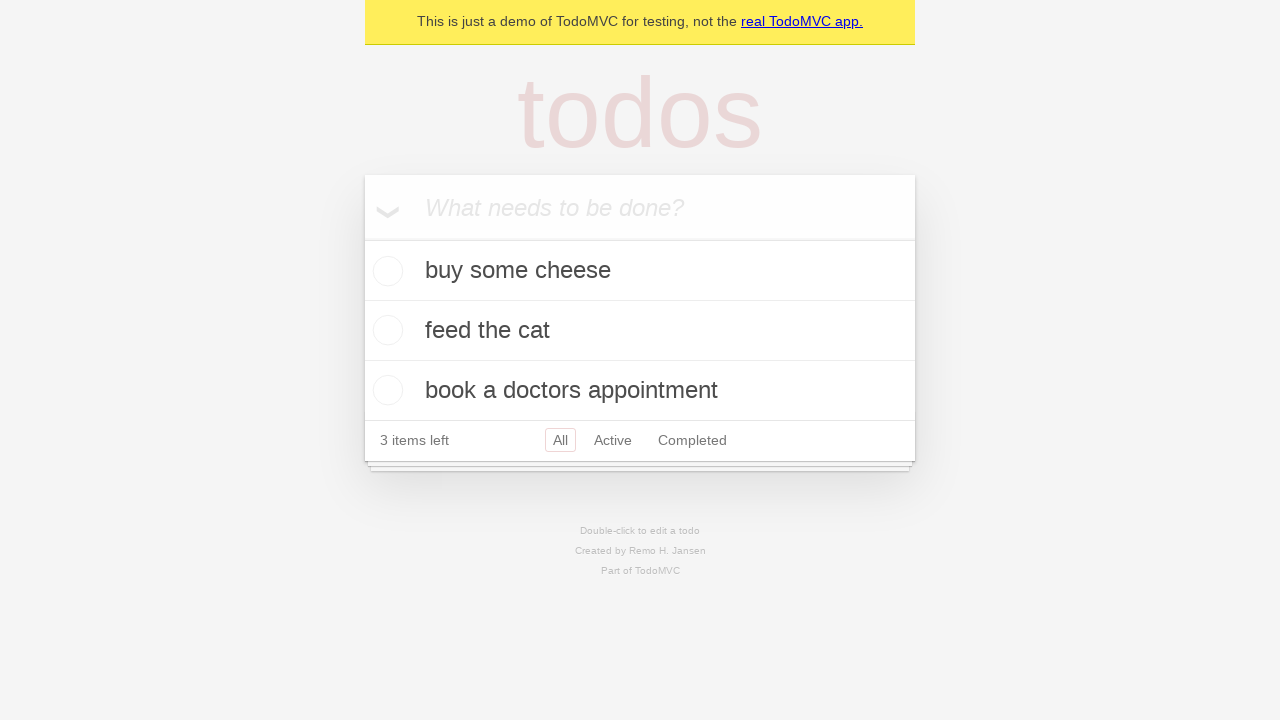

Retrieved all todo items
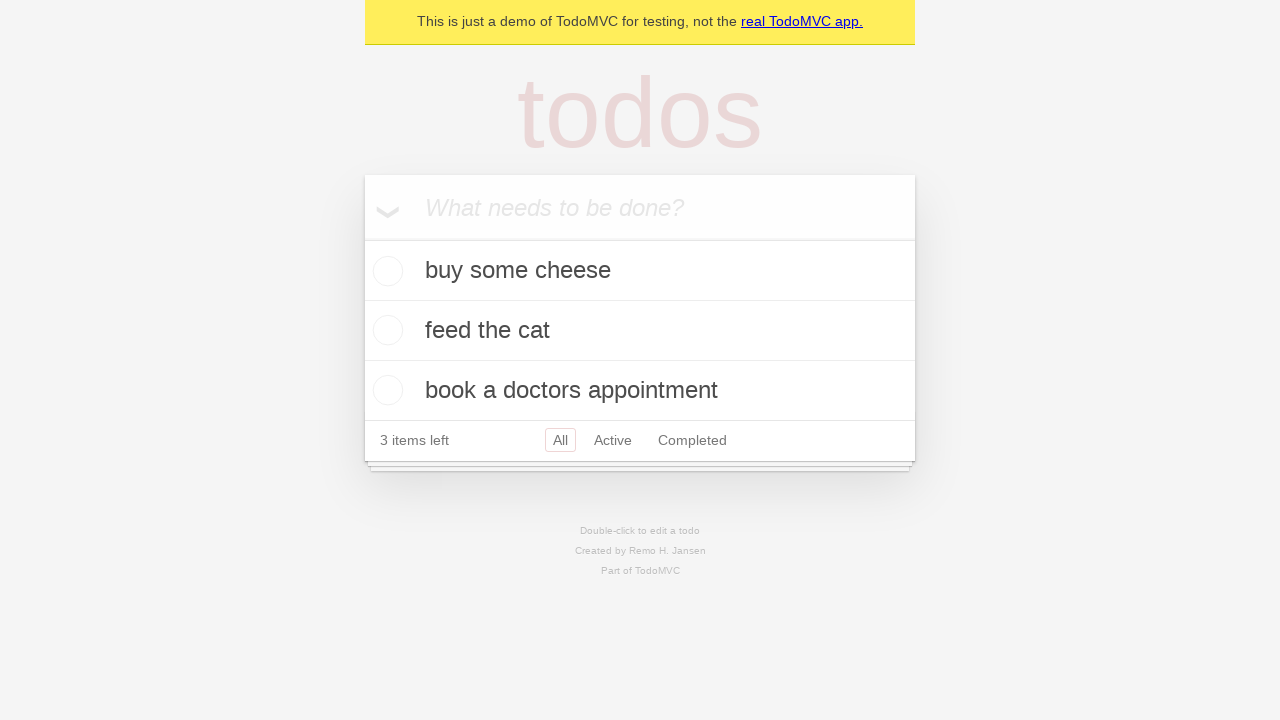

Selected the second todo item
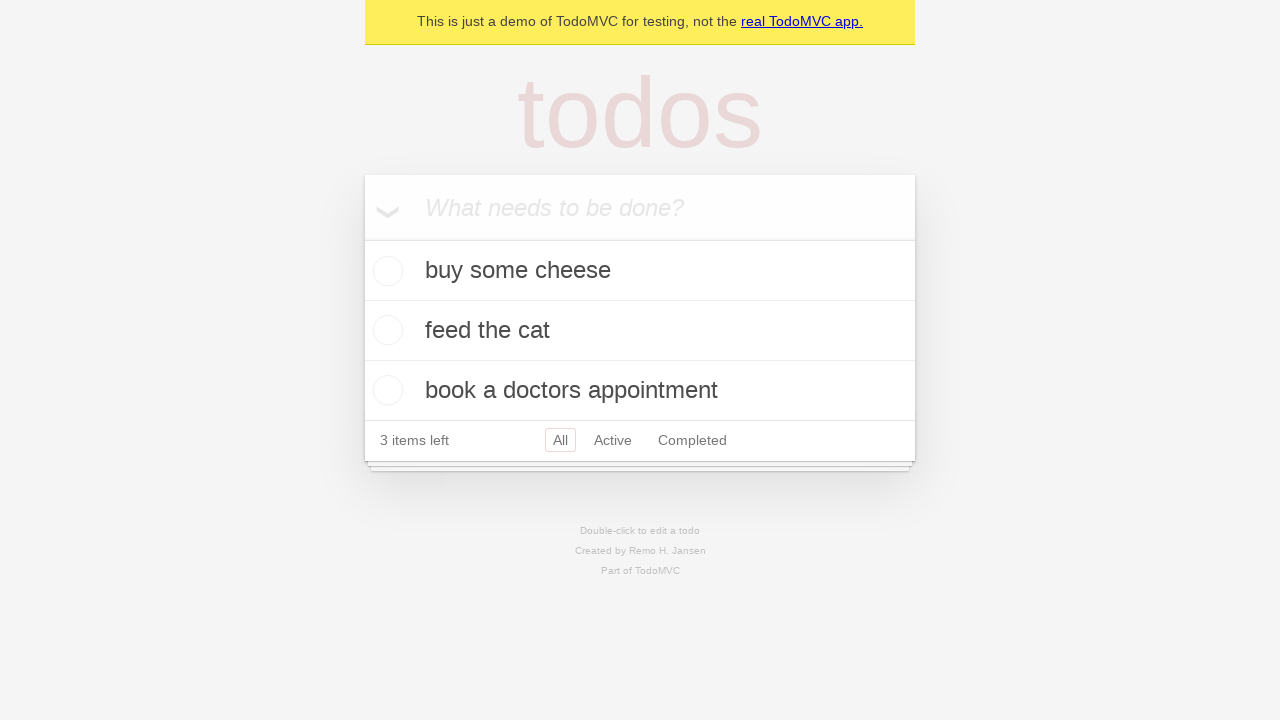

Double-clicked the second todo item to enter edit mode at (640, 331) on internal:testid=[data-testid="todo-item"s] >> nth=1
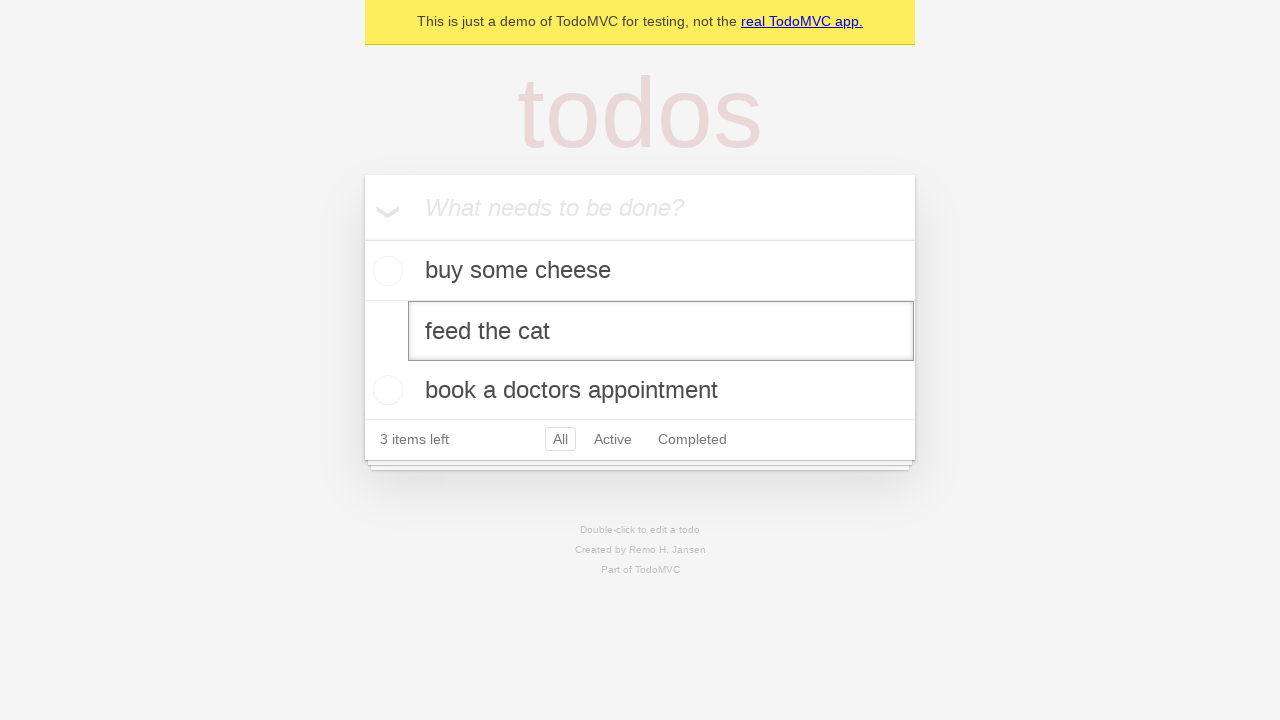

Changed todo text to 'buy some sausages' on internal:testid=[data-testid="todo-item"s] >> nth=1 >> internal:role=textbox[nam
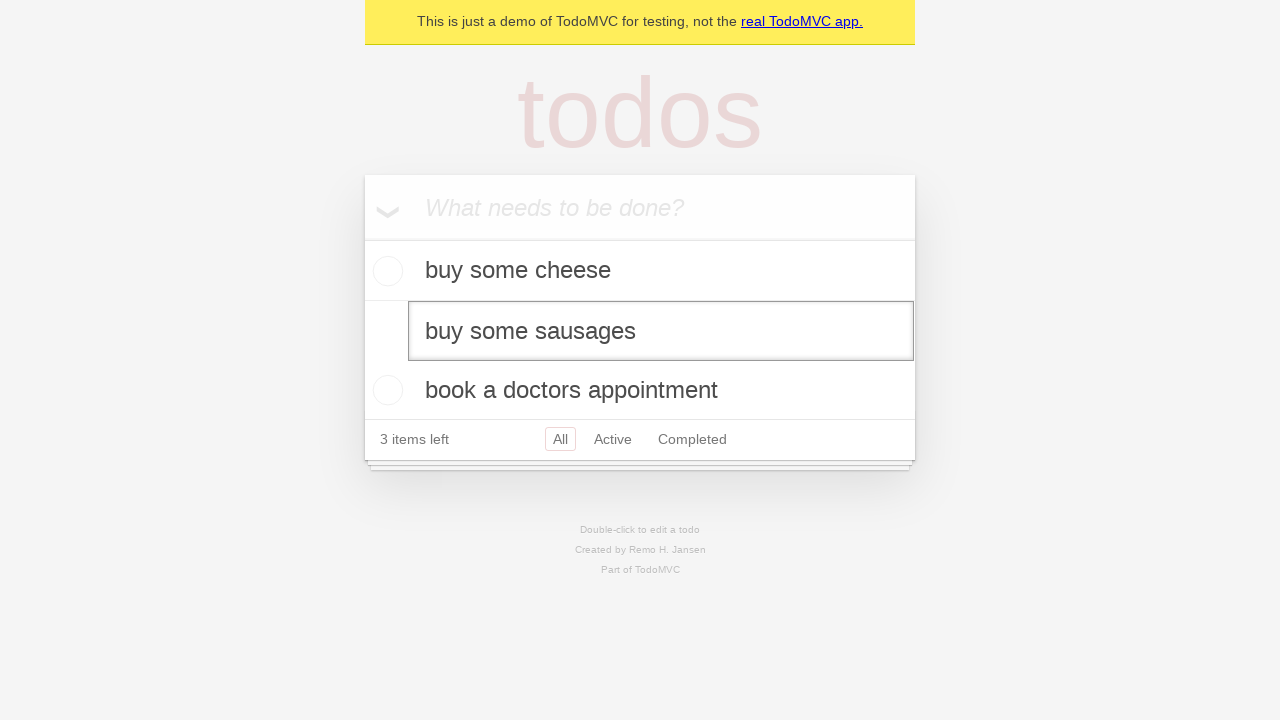

Pressed Enter to save the edited todo item on internal:testid=[data-testid="todo-item"s] >> nth=1 >> internal:role=textbox[nam
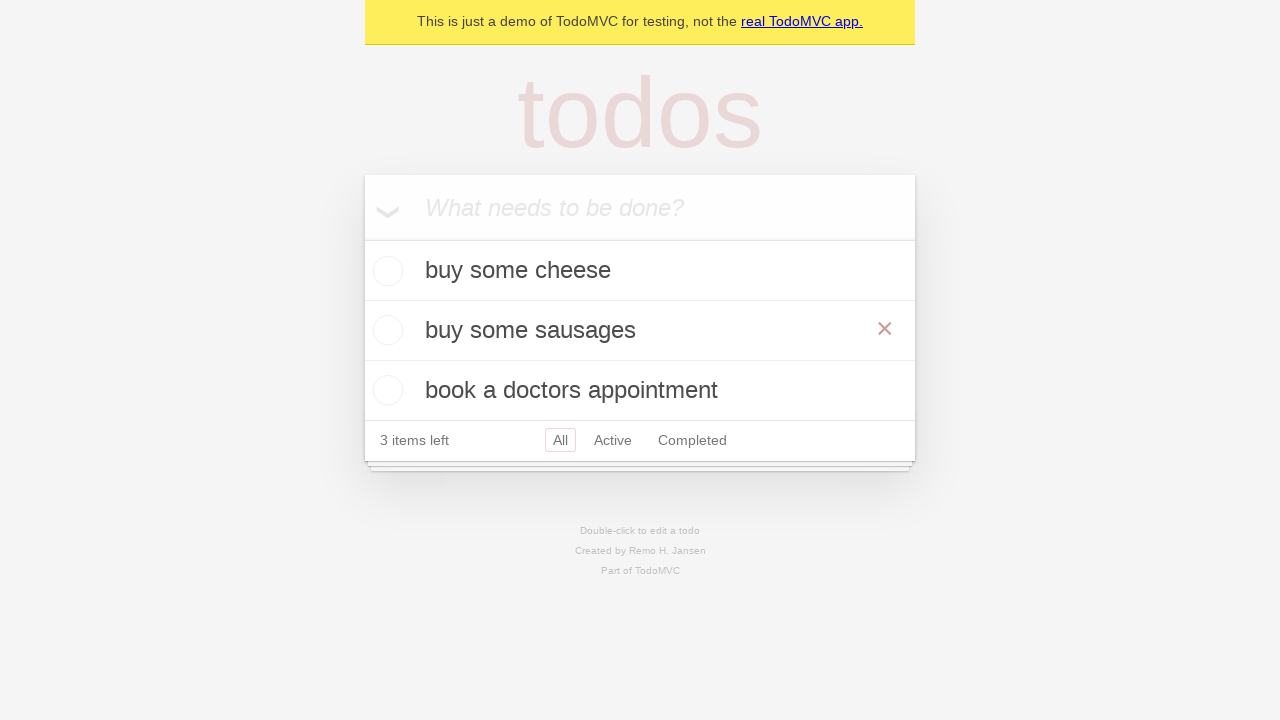

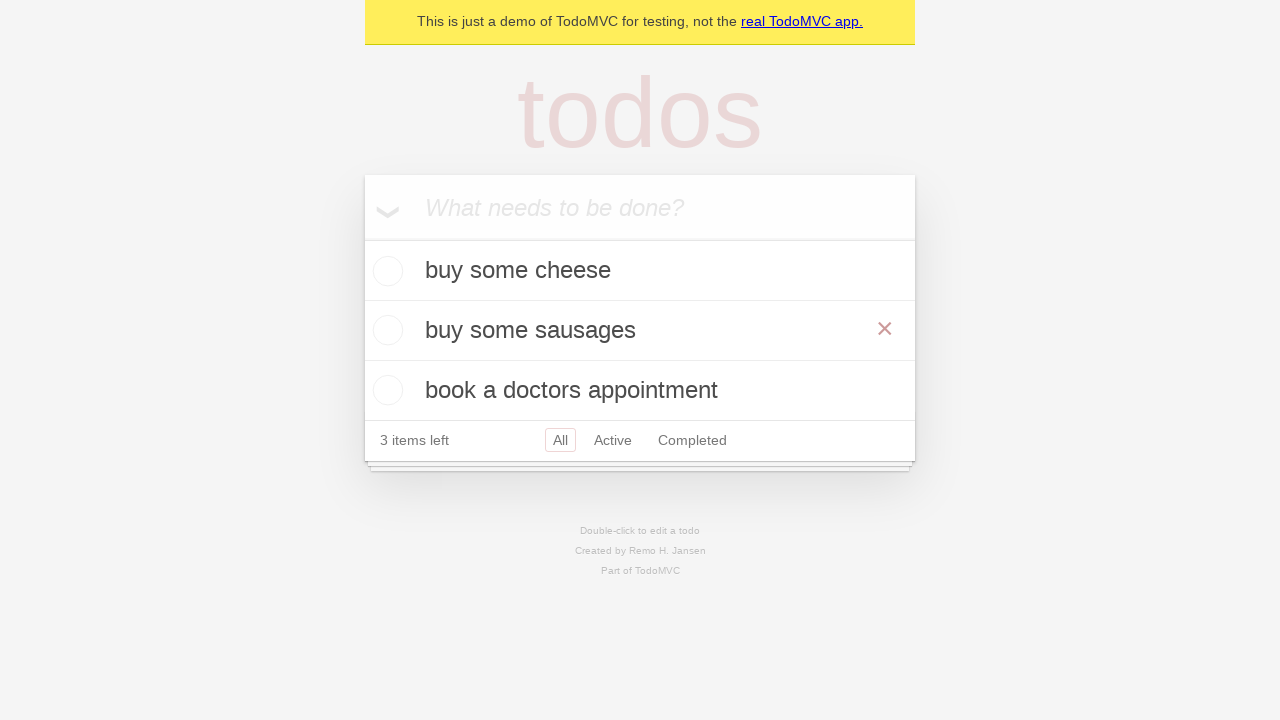